Tests product search functionality on GreenKart by searching for 'ca', verifying 4 visible products appear, and adding items to cart including clicking on Cashews products

Starting URL: https://rahulshettyacademy.com/seleniumPractise/#/

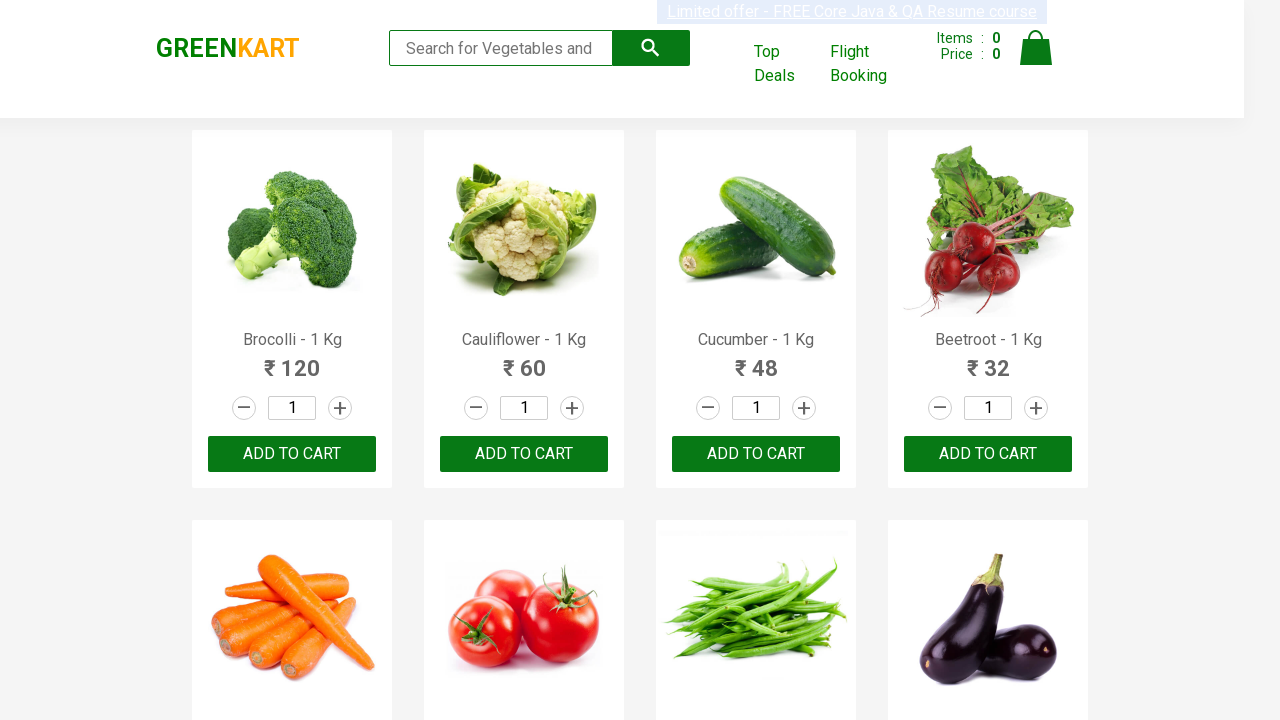

Filled search field with 'ca' on .search-keyword
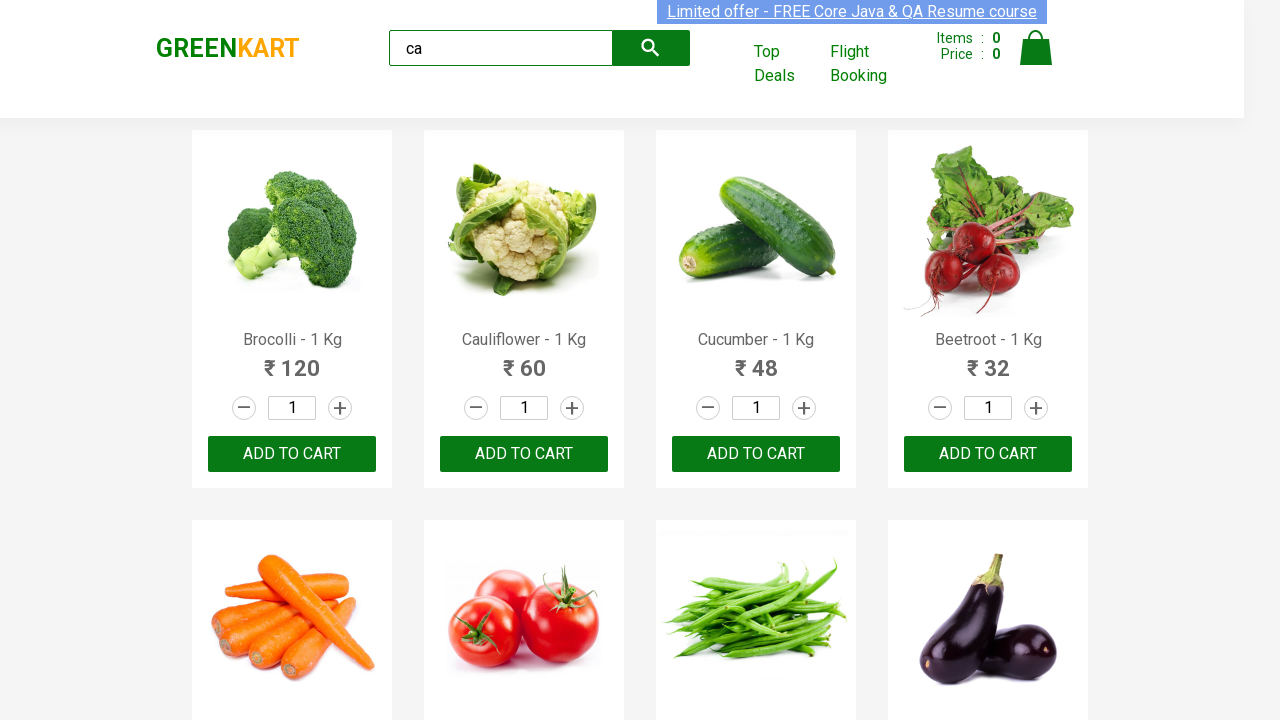

Waited 2 seconds for search results to load
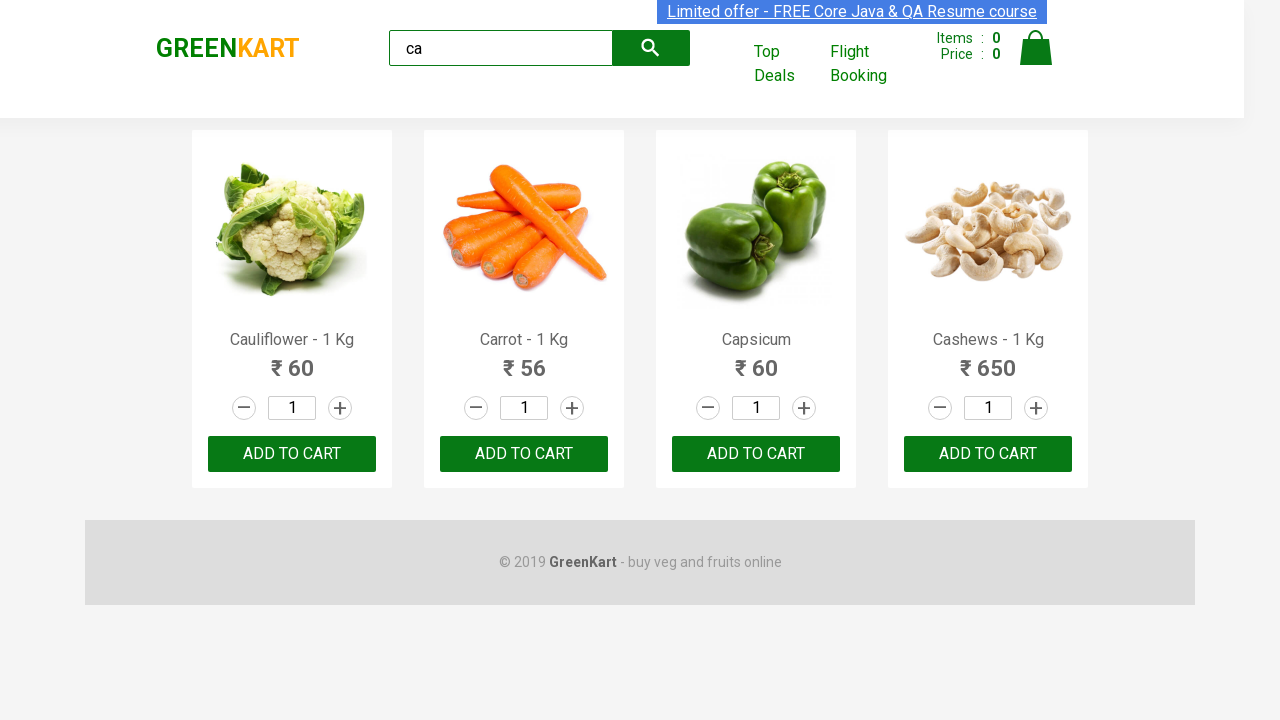

Verified 4 visible products appear in search results
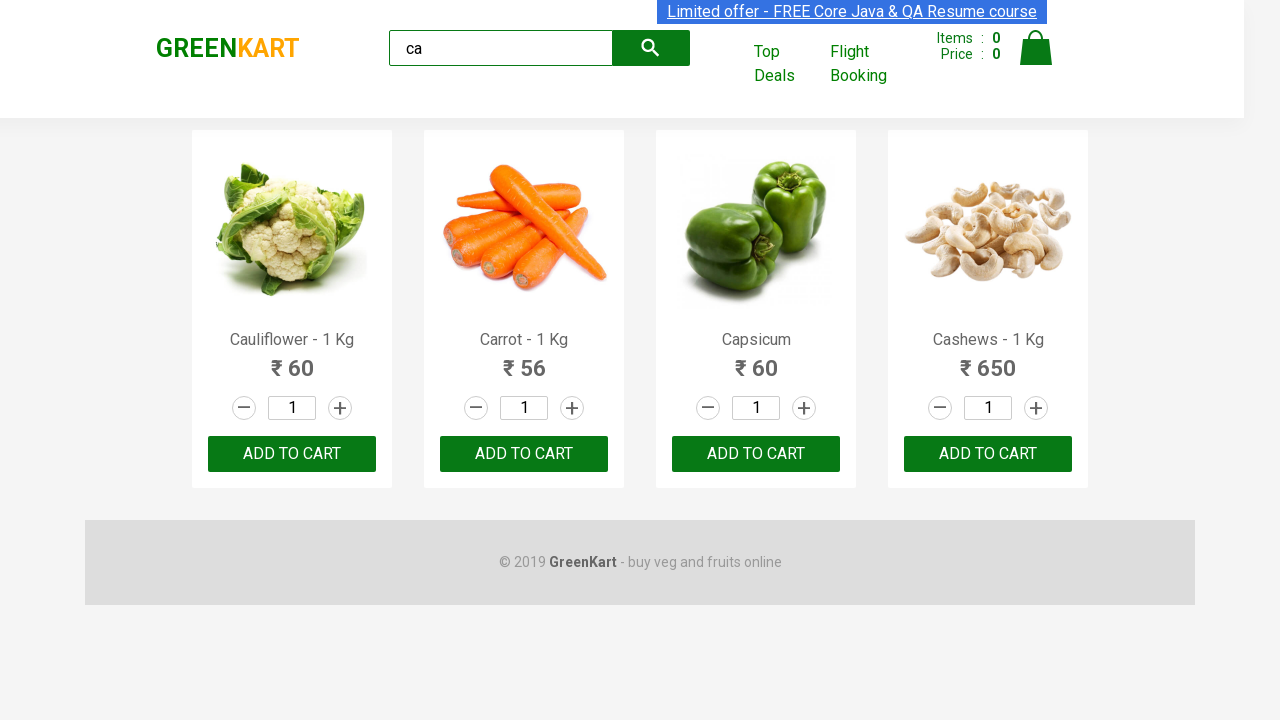

Clicked ADD TO CART button on the third product at (756, 454) on .products .product >> nth=2 >> text=ADD TO CART
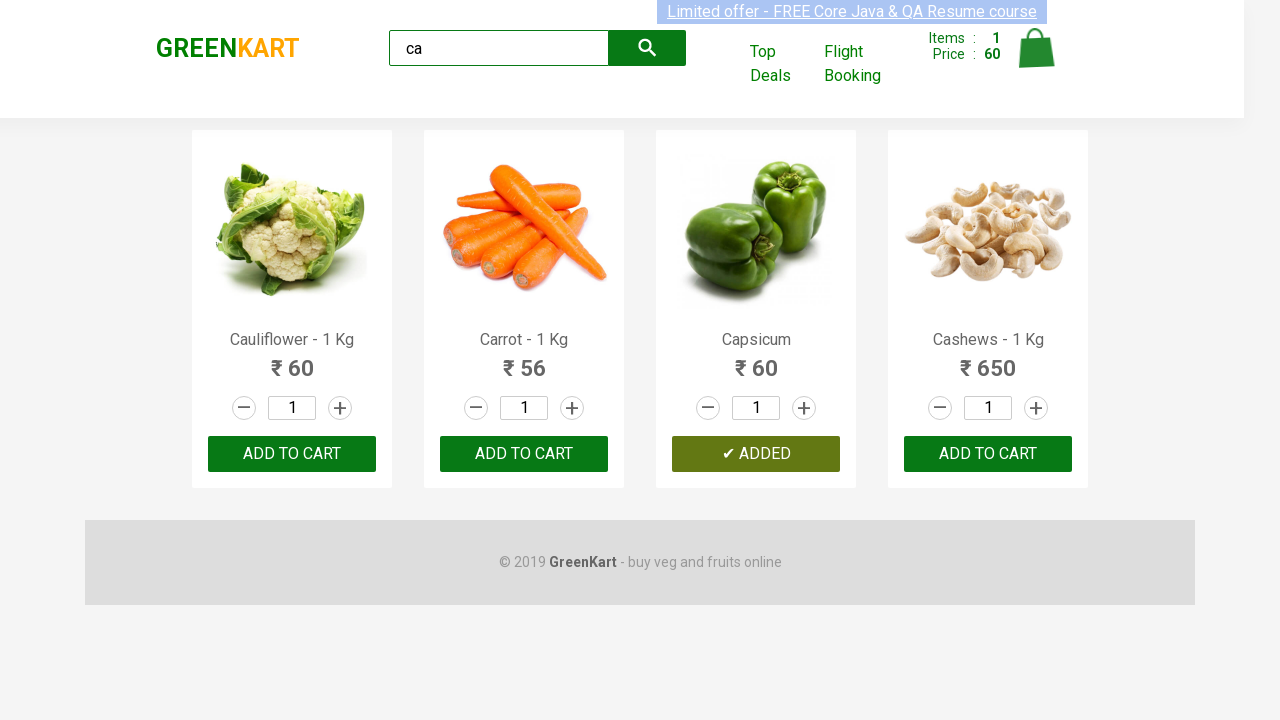

Clicked ADD TO CART on Cashews product: Cashews - 1 Kg at (988, 454) on .products .product >> nth=3 >> button
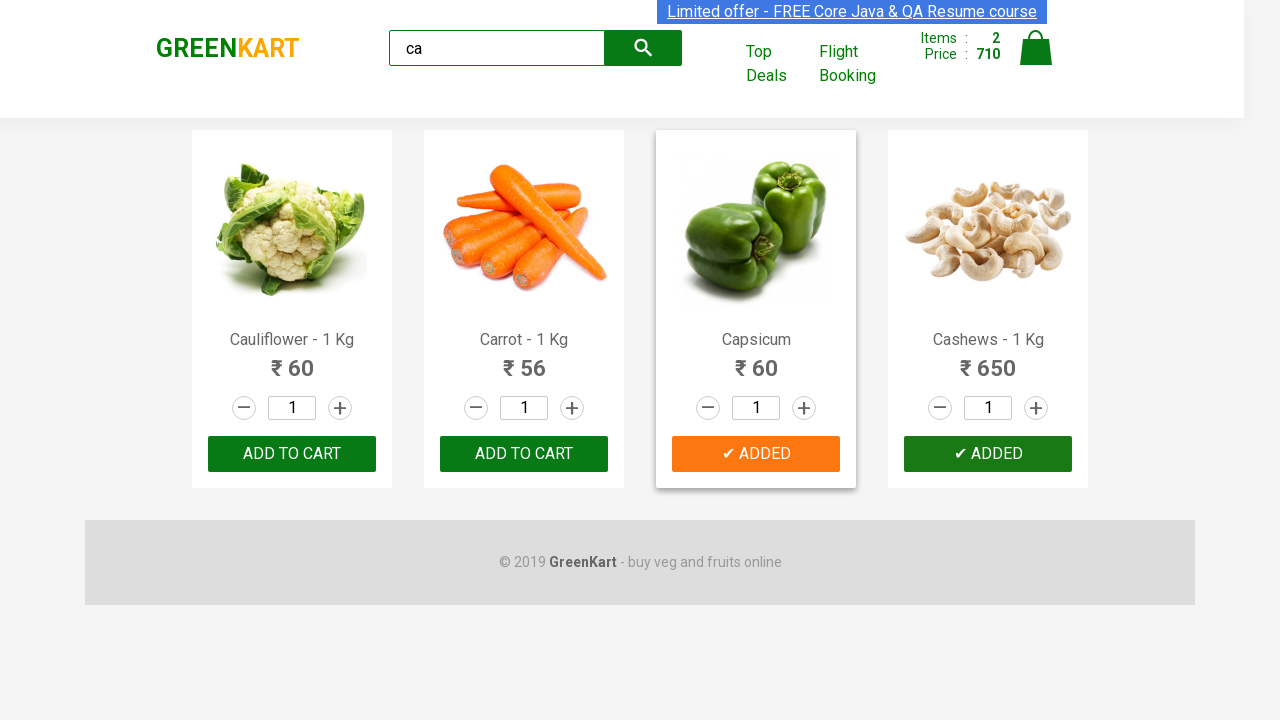

Verified brand logo element exists
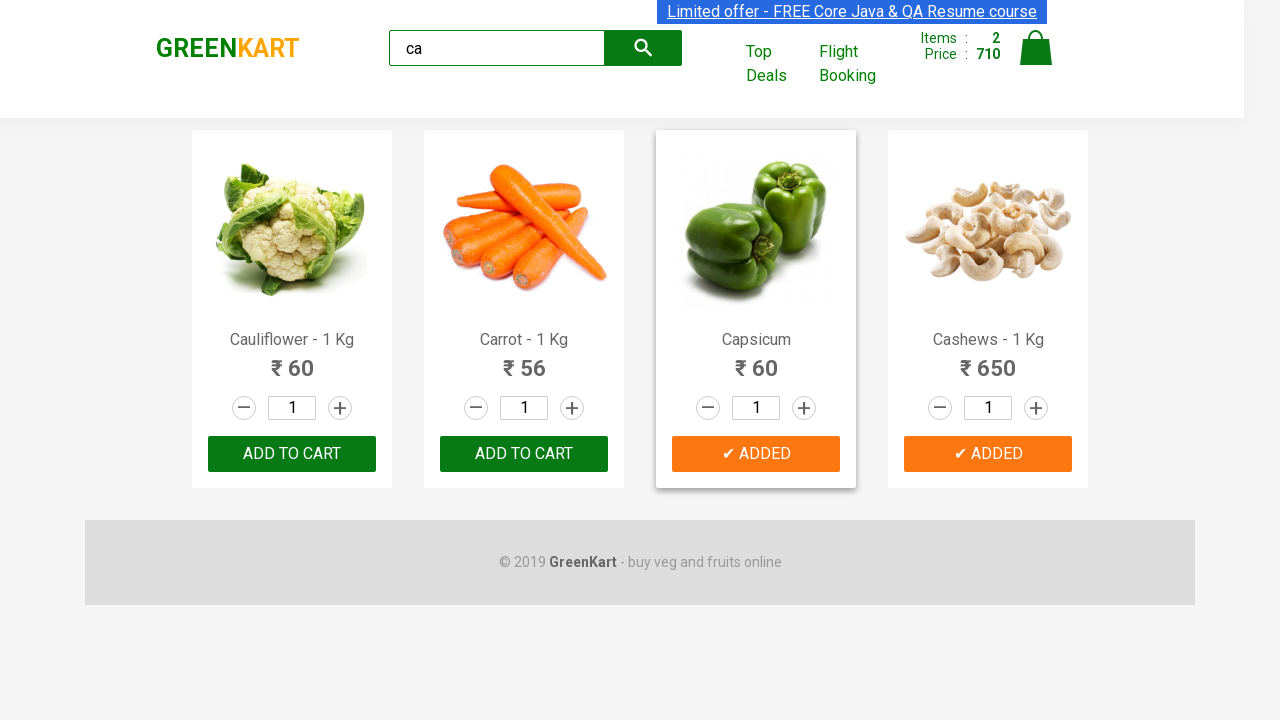

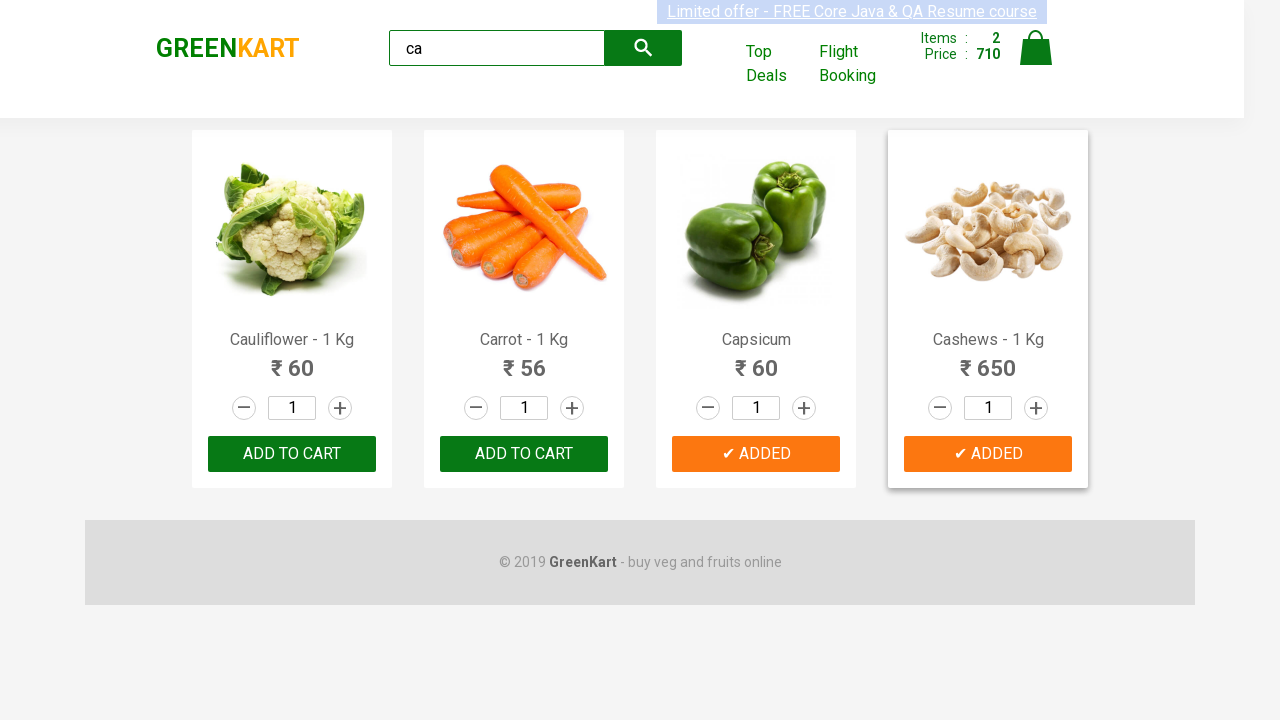